Tests alert handling by clicking a button that triggers an alert and then accepting/dismissing the alert dialog

Starting URL: https://formy-project.herokuapp.com/switch-window

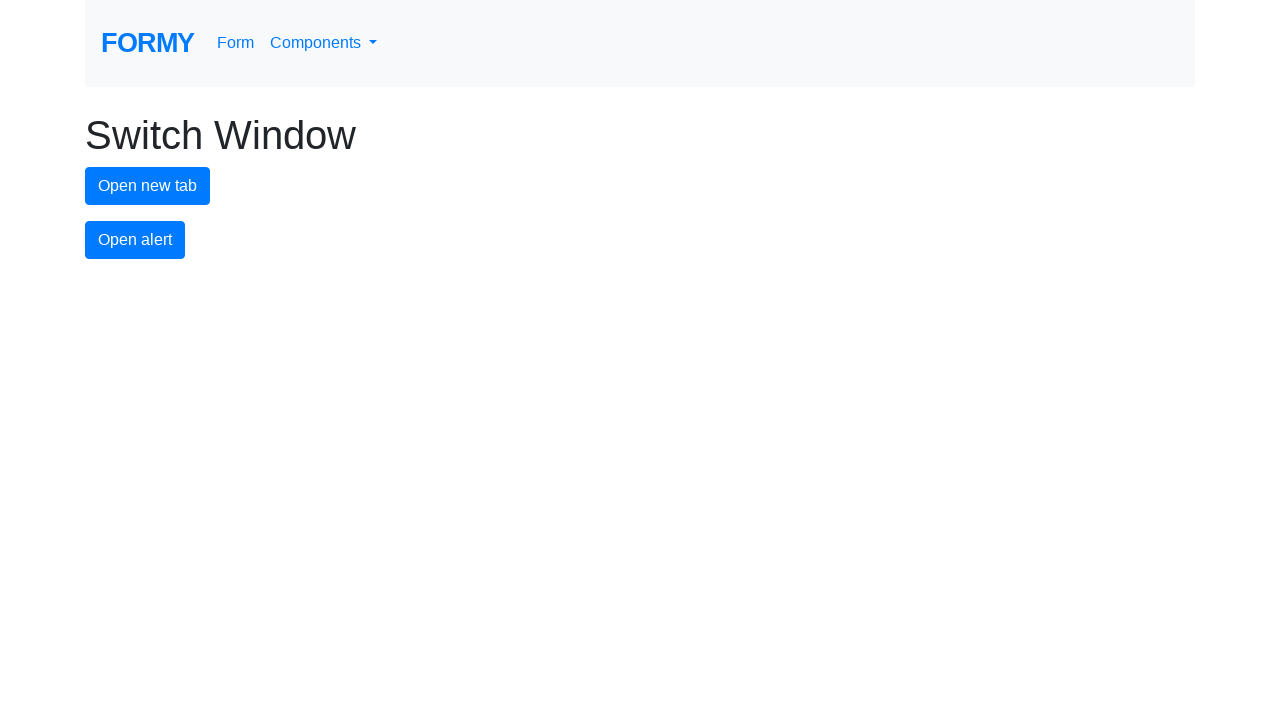

Clicked alert button to trigger alert dialog at (135, 240) on #alert-button
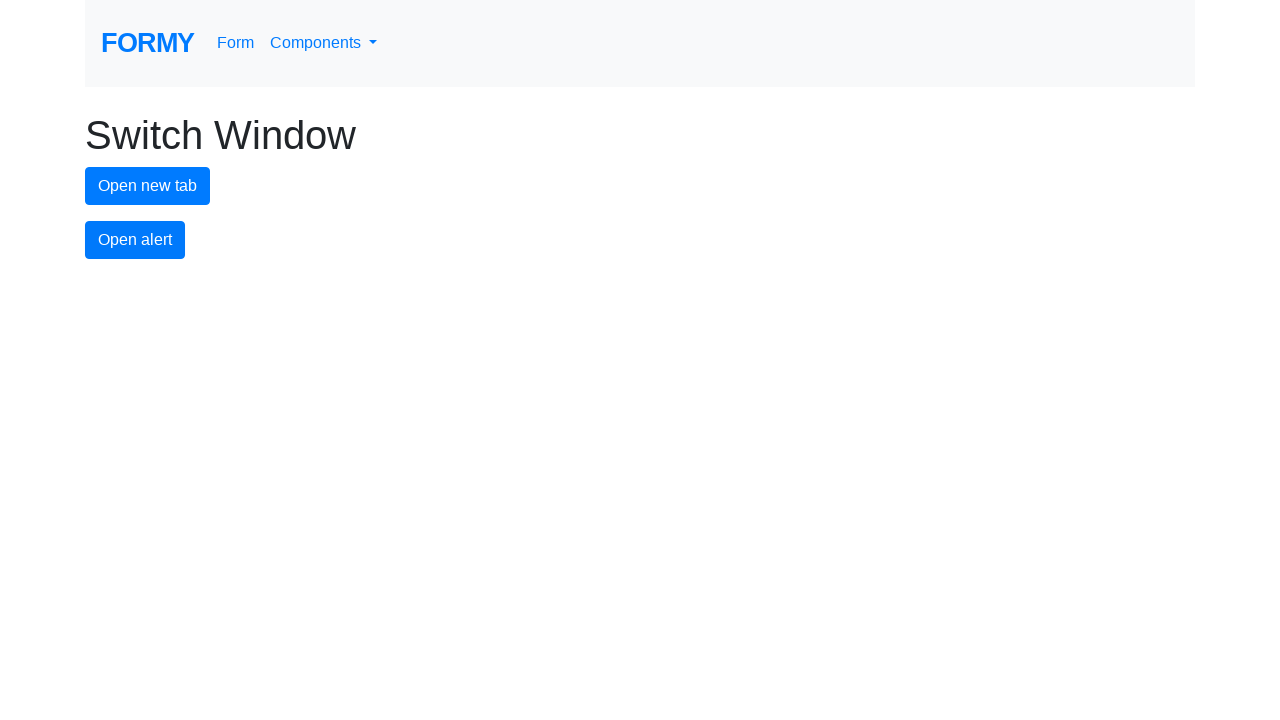

Registered dialog handler to accept alerts
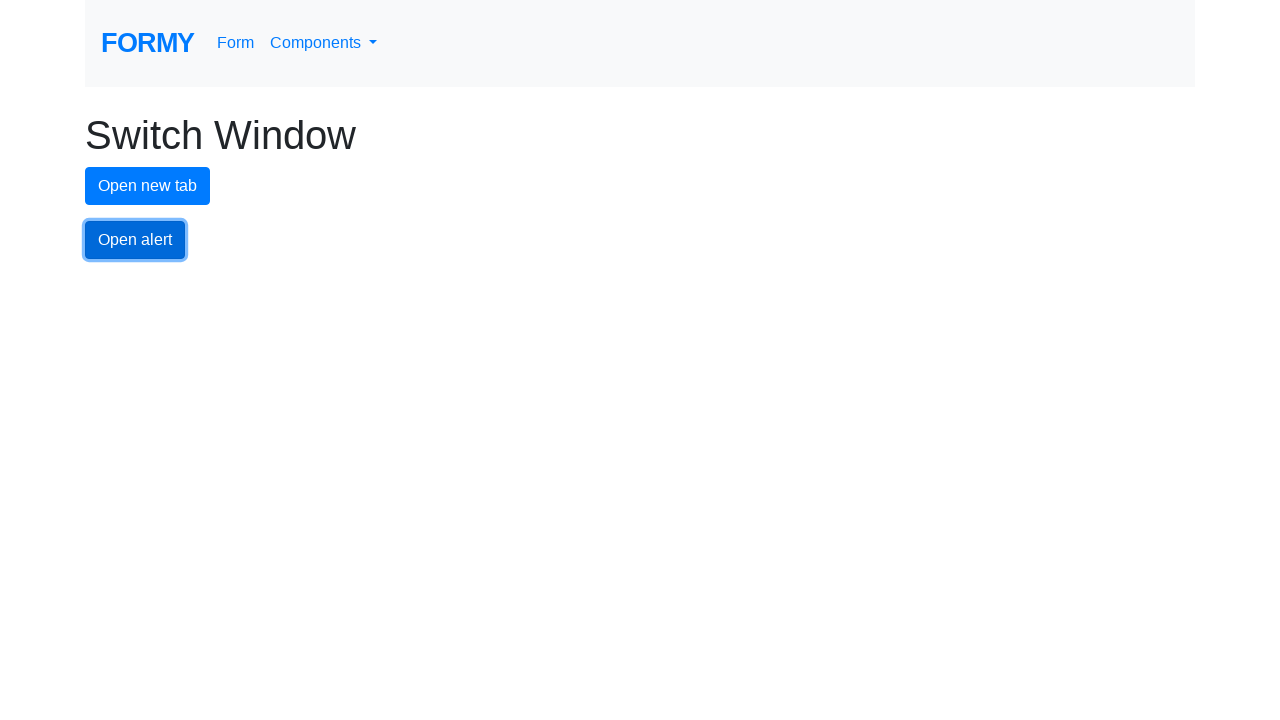

Re-registered dialog handler for alert acceptance
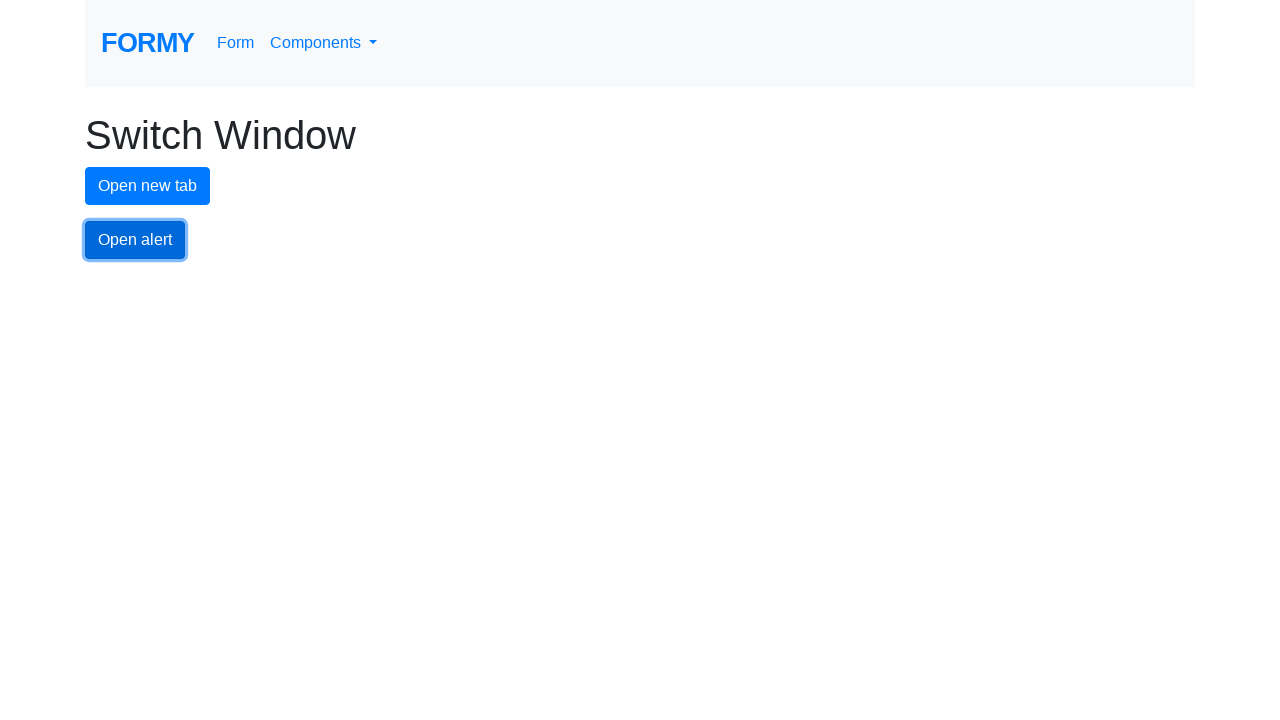

Clicked alert button again and accepted the alert dialog at (135, 240) on #alert-button
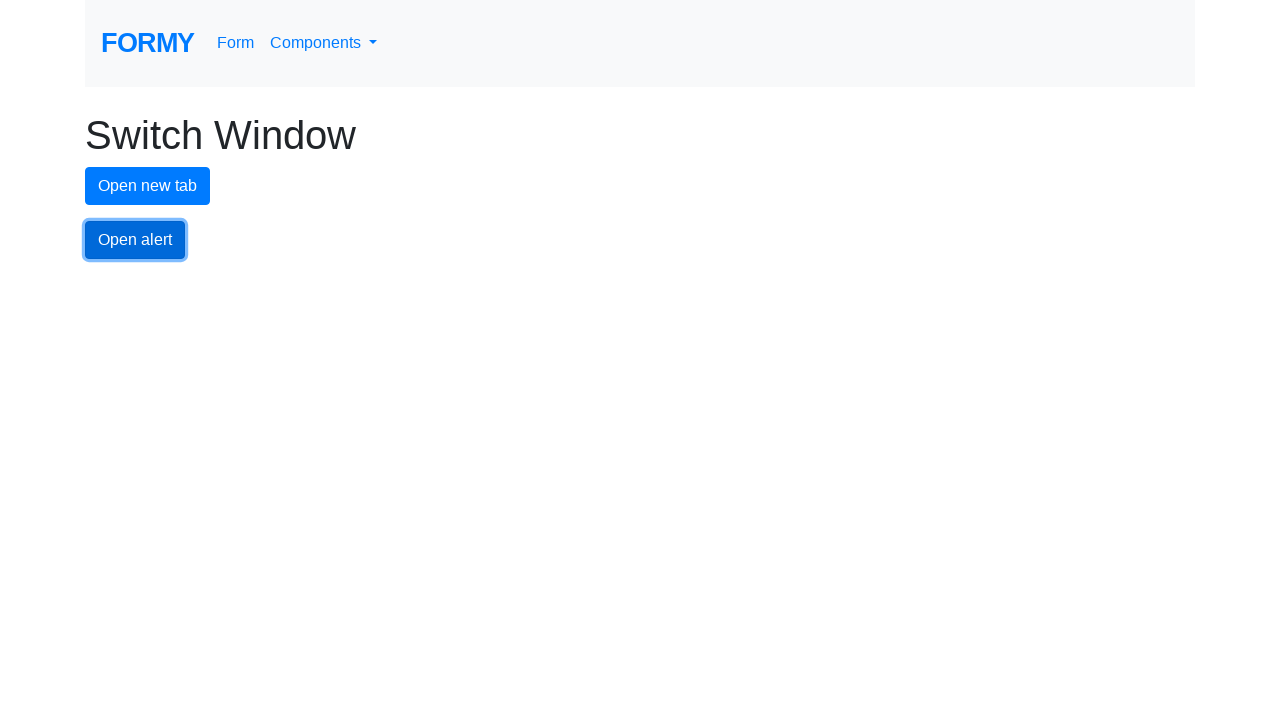

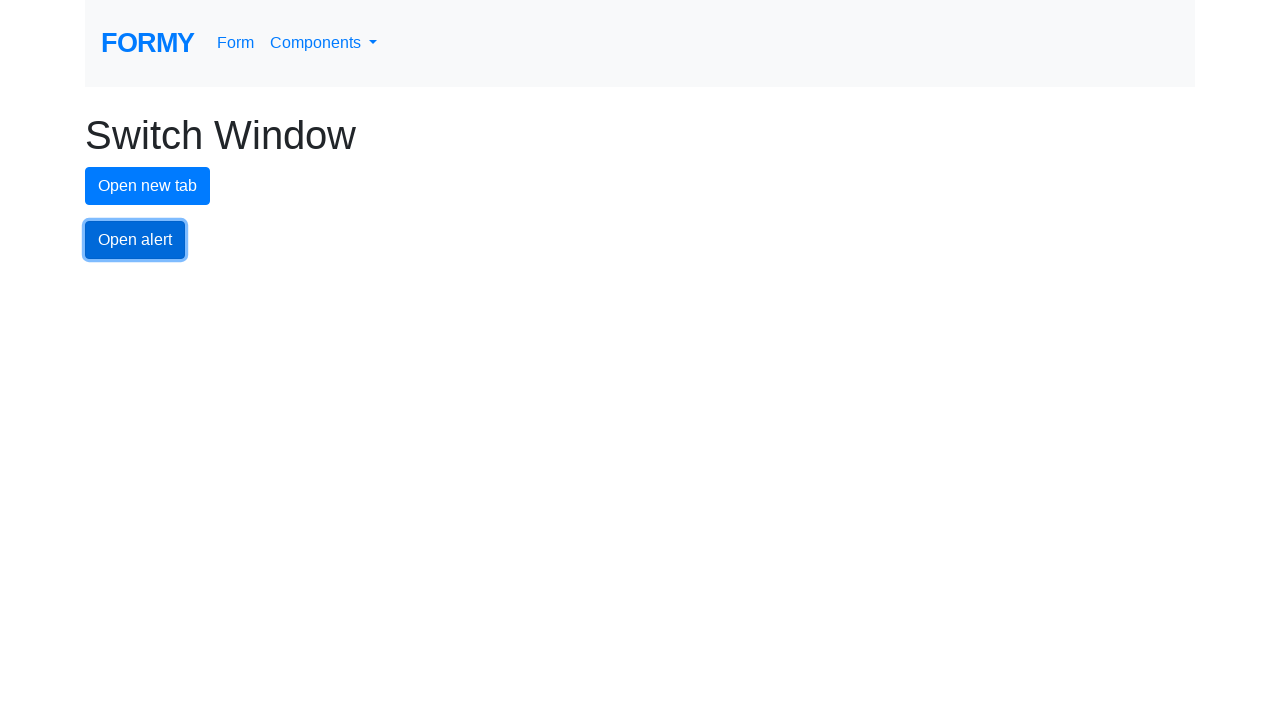